Tests various checkbox interactions including basic checkbox, notification checkbox, favorite language selection, and tri-state checkbox on a demo page

Starting URL: https://leafground.com/checkbox.xhtml

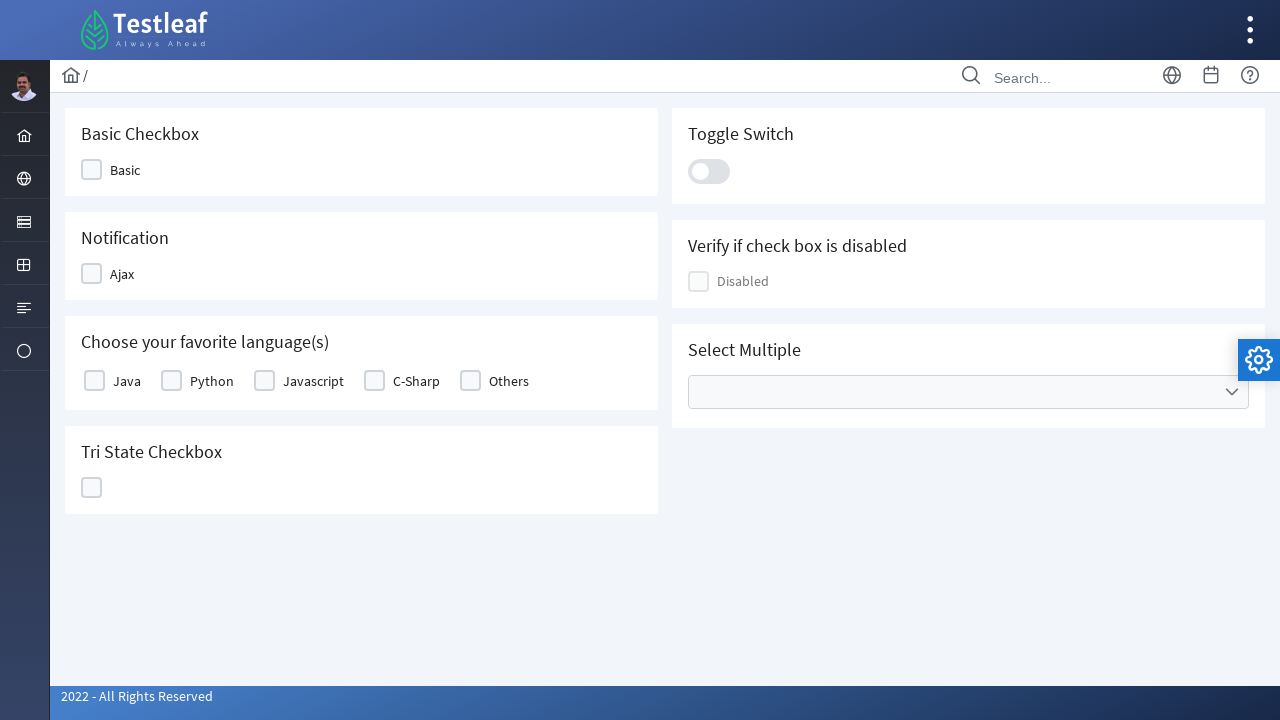

Clicked on the Basic Checkbox at (92, 170) on xpath=//div[@id='j_idt87:j_idt89']//div[2]
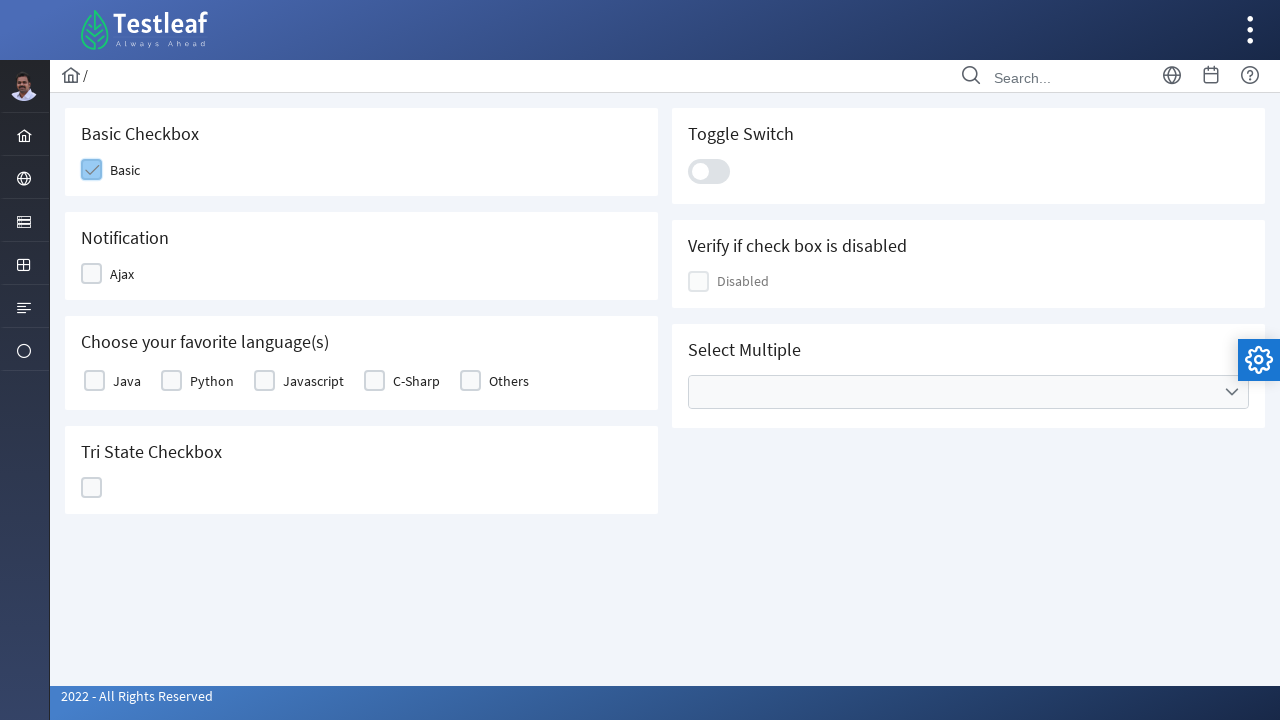

Clicked on the Notification Checkbox at (92, 274) on xpath=//div[@id='j_idt87:j_idt91']//div[2]
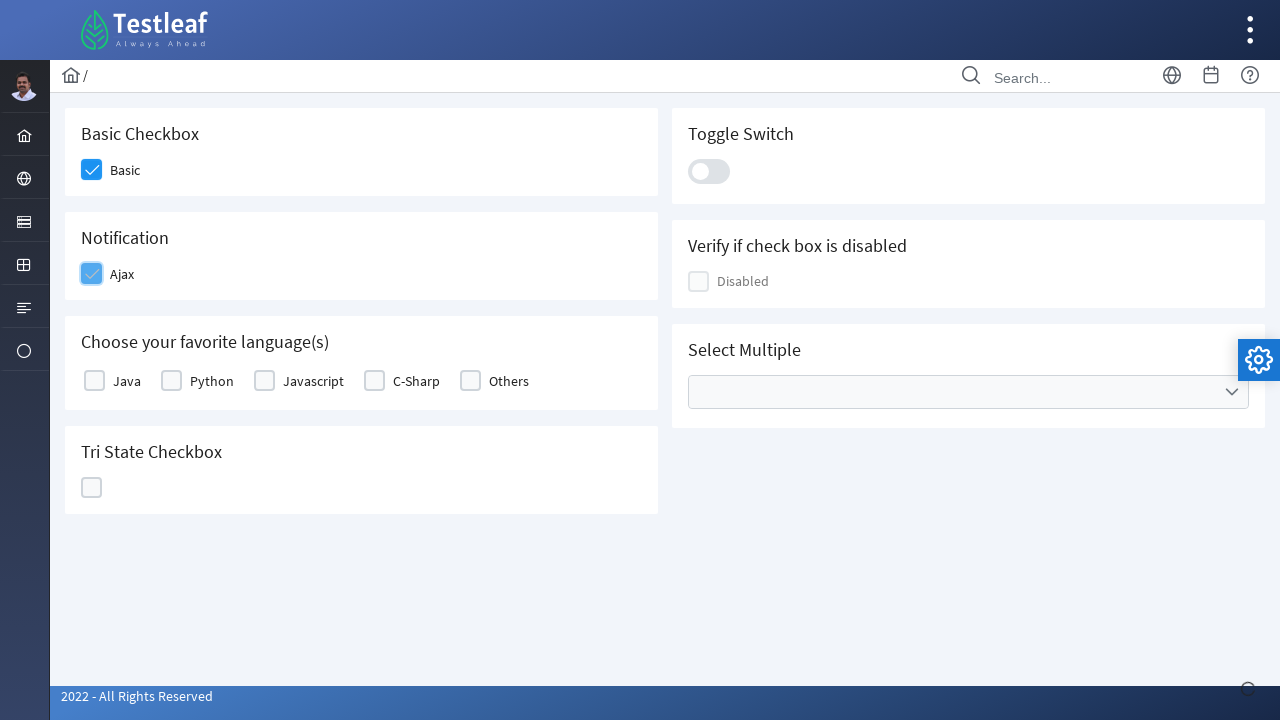

Verified that the notification message is displayed
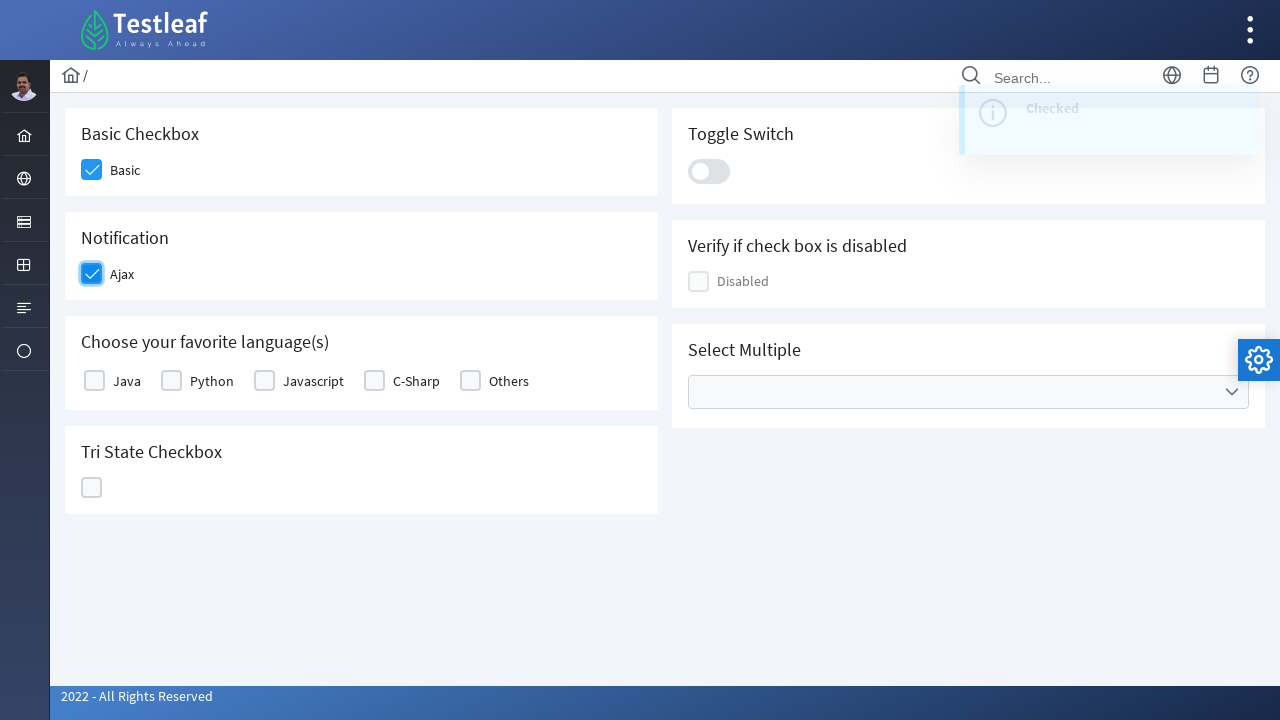

Selected first favorite language checkbox option at (94, 381) on xpath=//table[@id='j_idt87:basic']//tr//td[1]/div
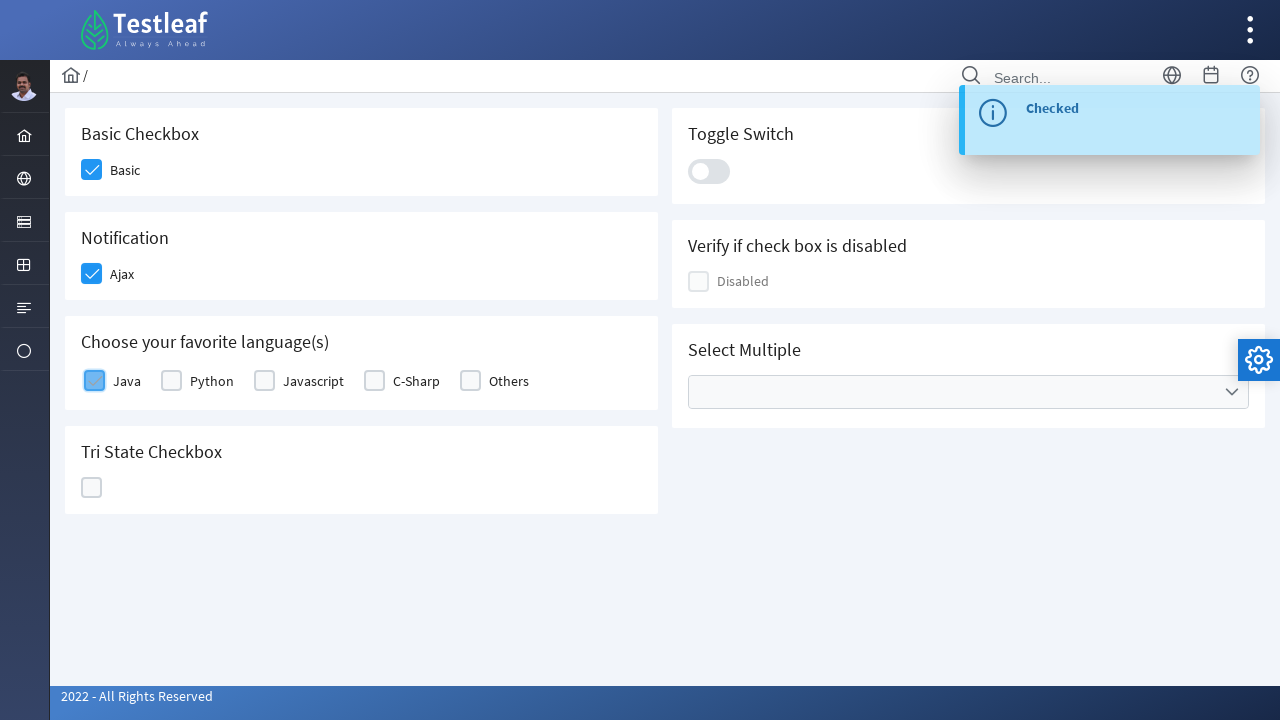

Clicked on the Tri-State Checkbox at (92, 488) on xpath=//div[@id='j_idt87:ajaxTriState']//div[2]
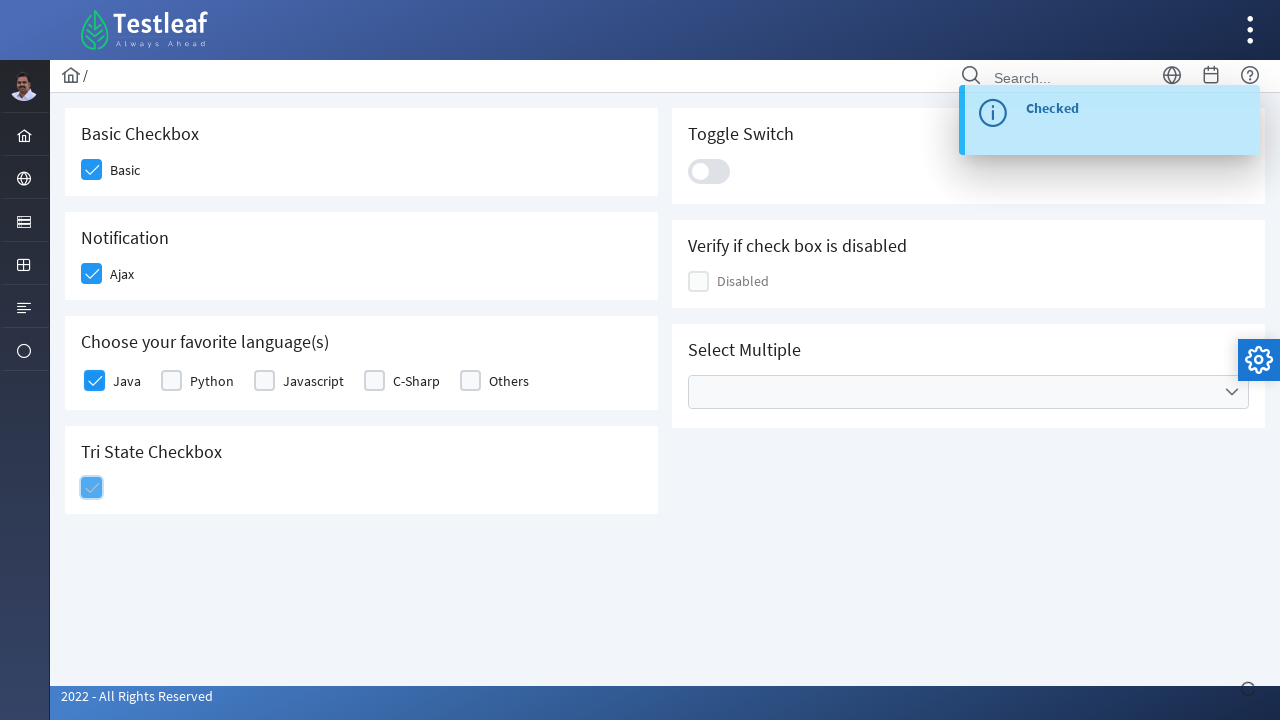

Tri-state status message element is visible and ready
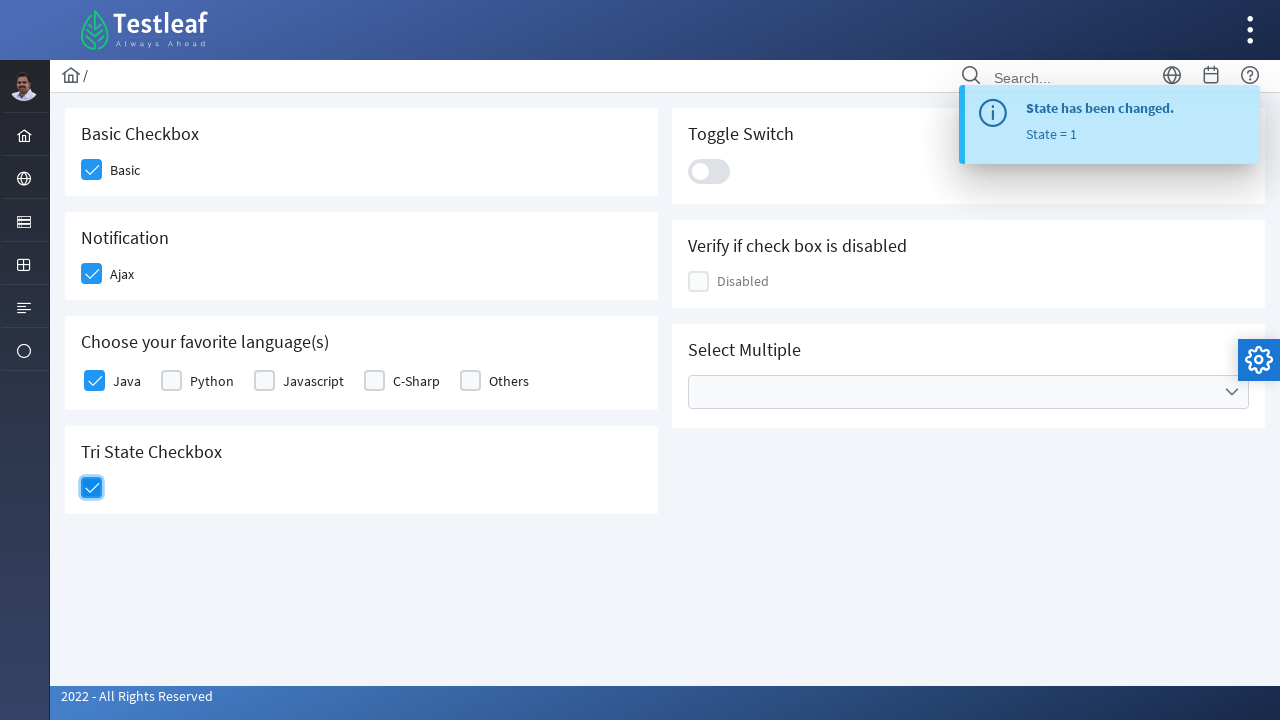

Retrieved tri-state status message: State = 1
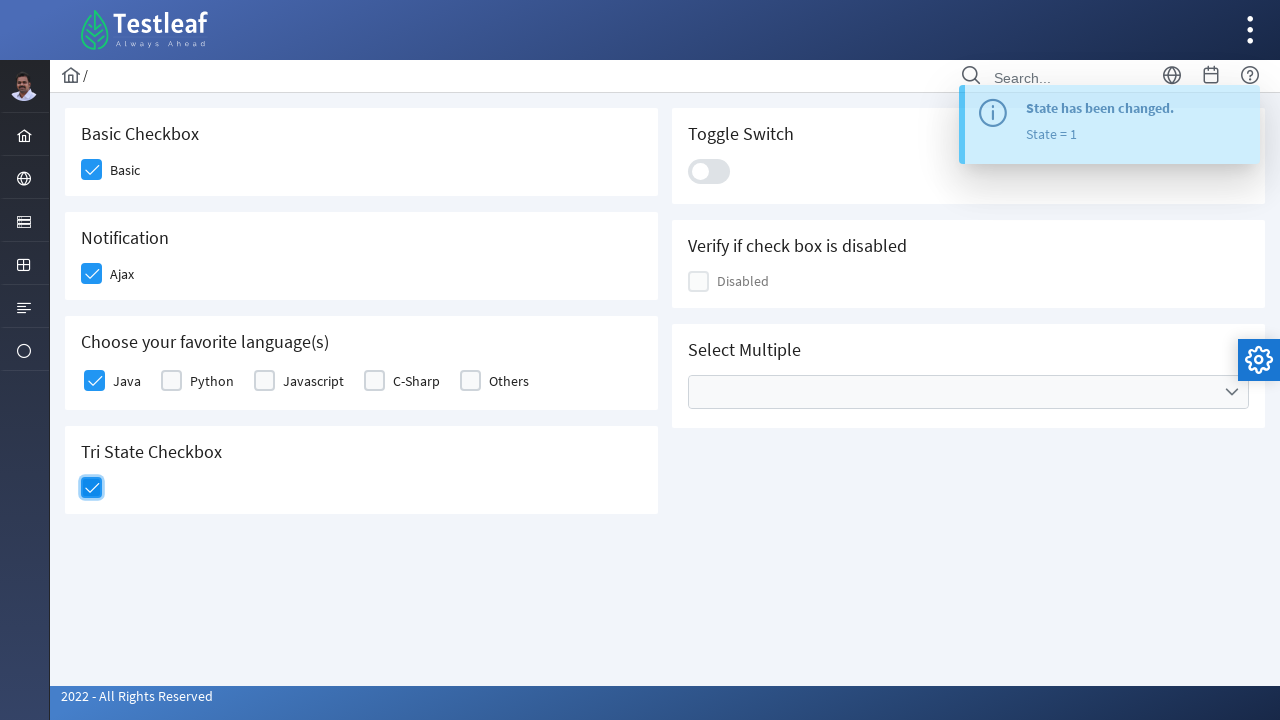

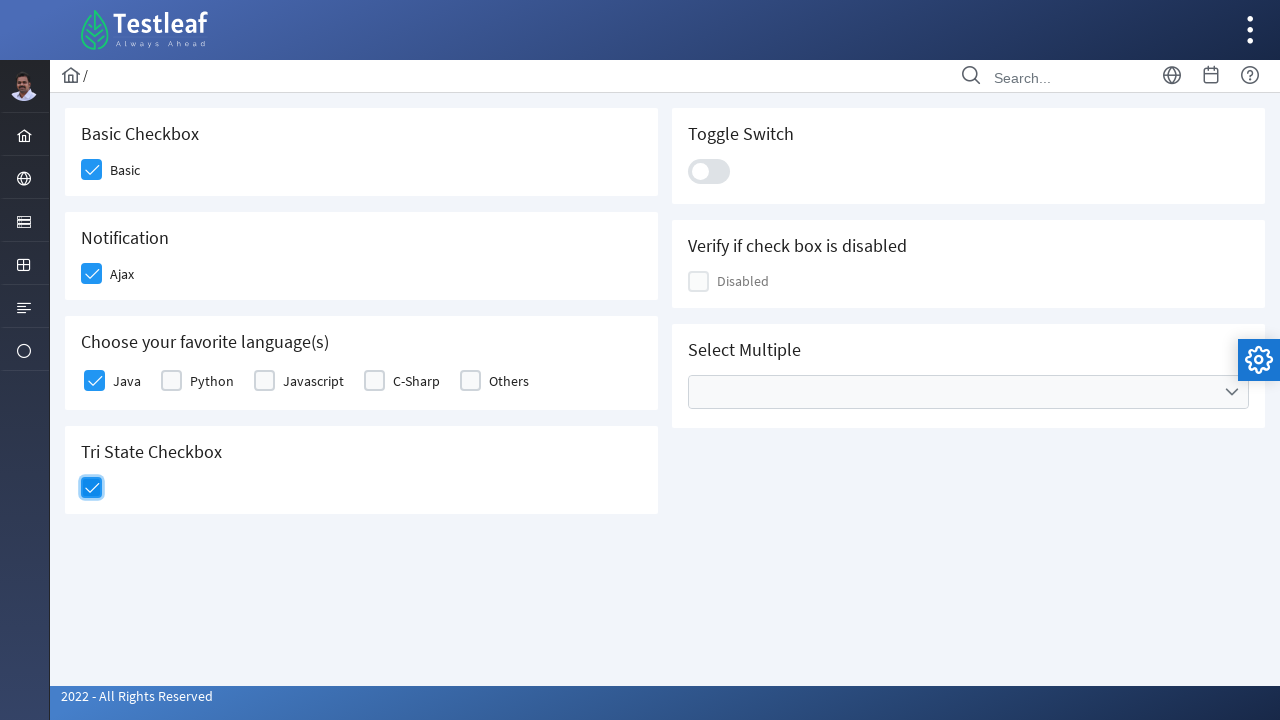